Tests browser tab and window management by opening multiple sites in new tabs and windows

Starting URL: https://www.opencart.com/

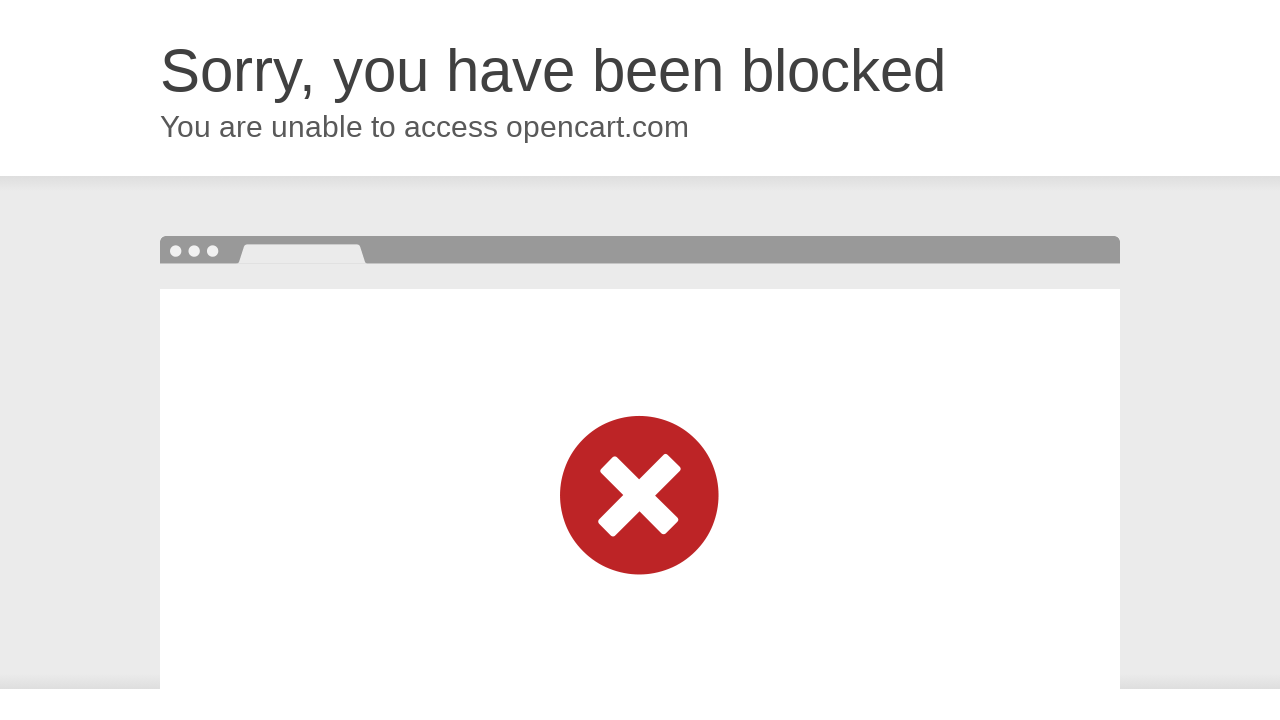

Opened new tab
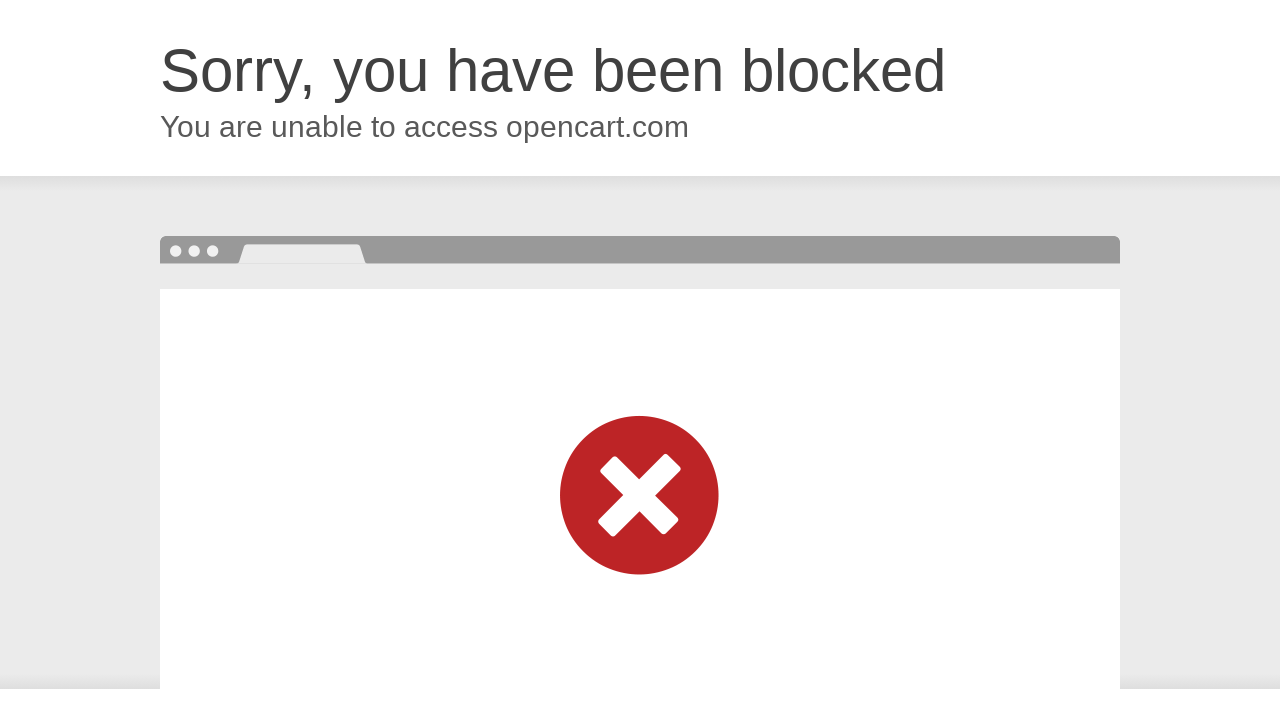

Navigated to OrangeHRM website in new tab
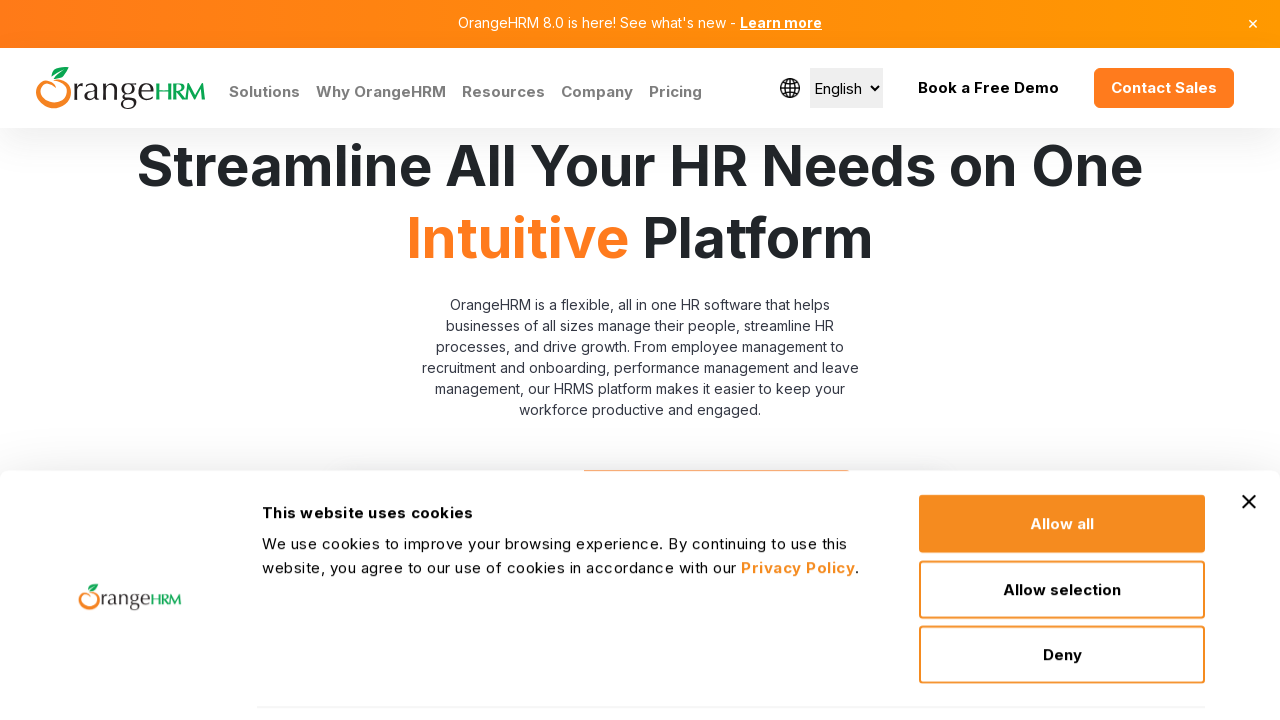

Opened new window
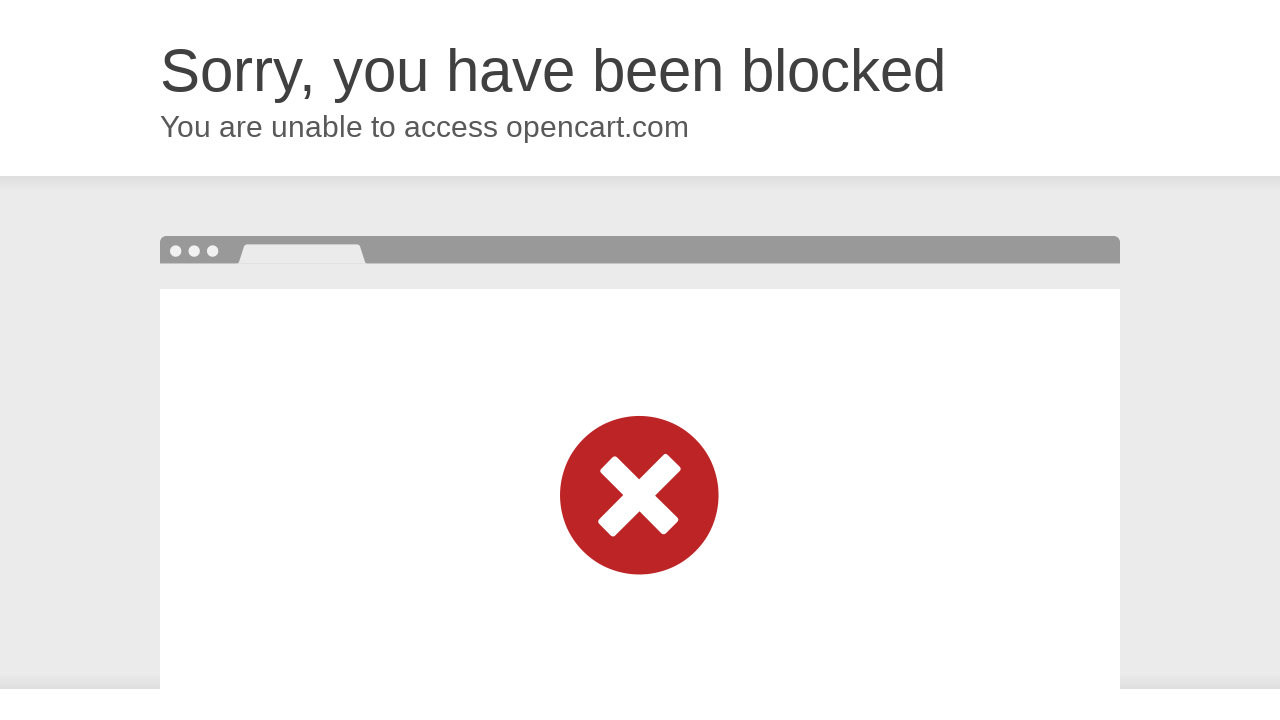

Navigated to OrangeScrum website in new window
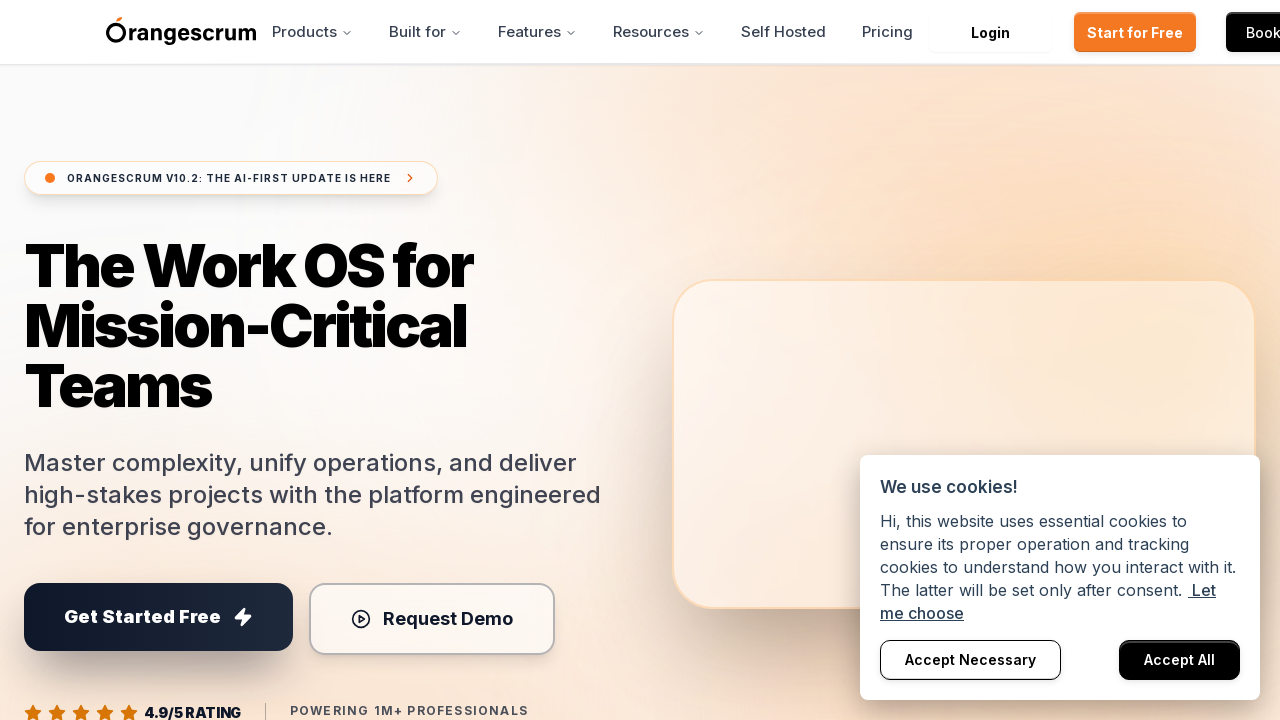

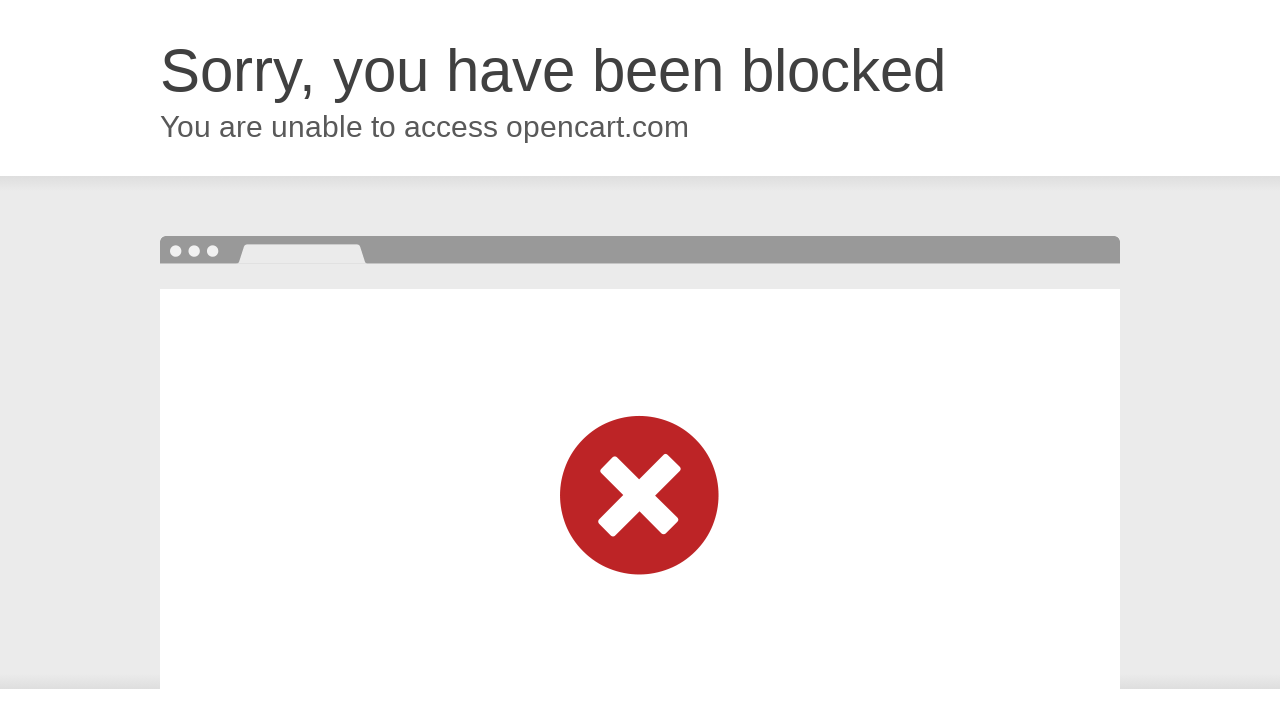